Tests navigation on a Bolivian electoral computing site by clicking on the "ACTAS" (records) button and then selecting a radio button option for searching by record code.

Starting URL: https://computoalcaldes-int.oep.org.bo

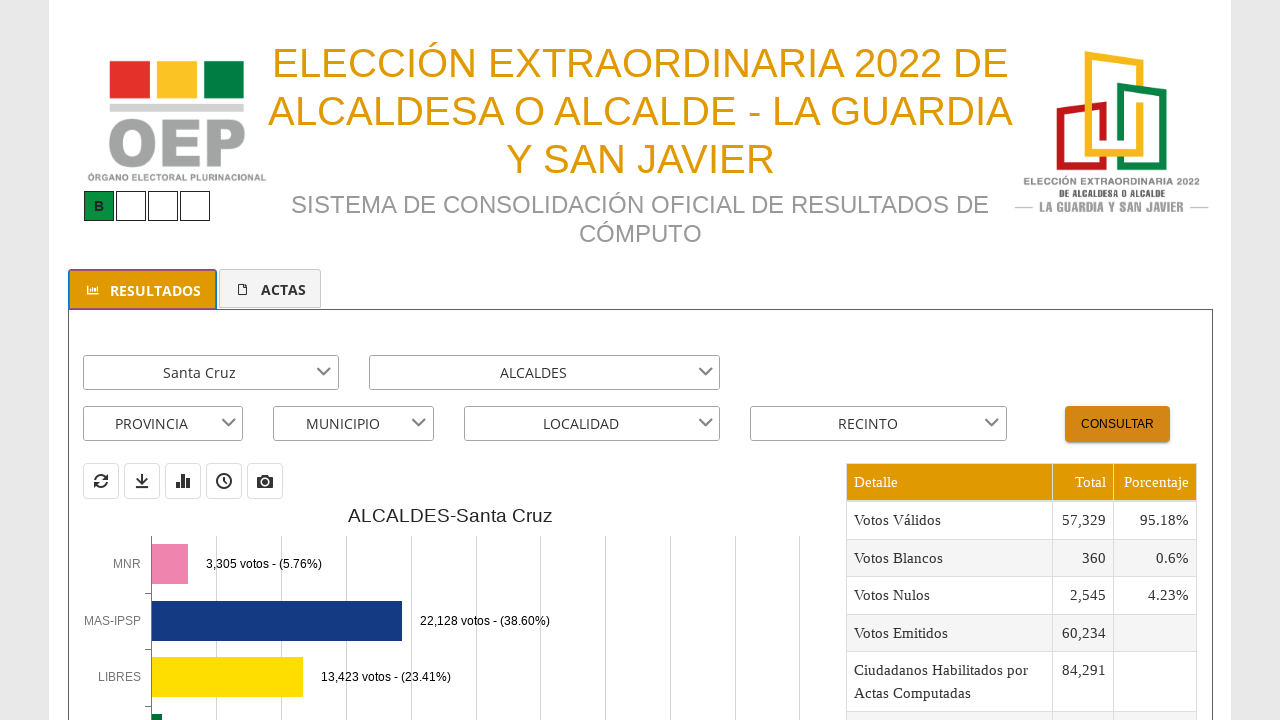

Page fully loaded - network idle state reached
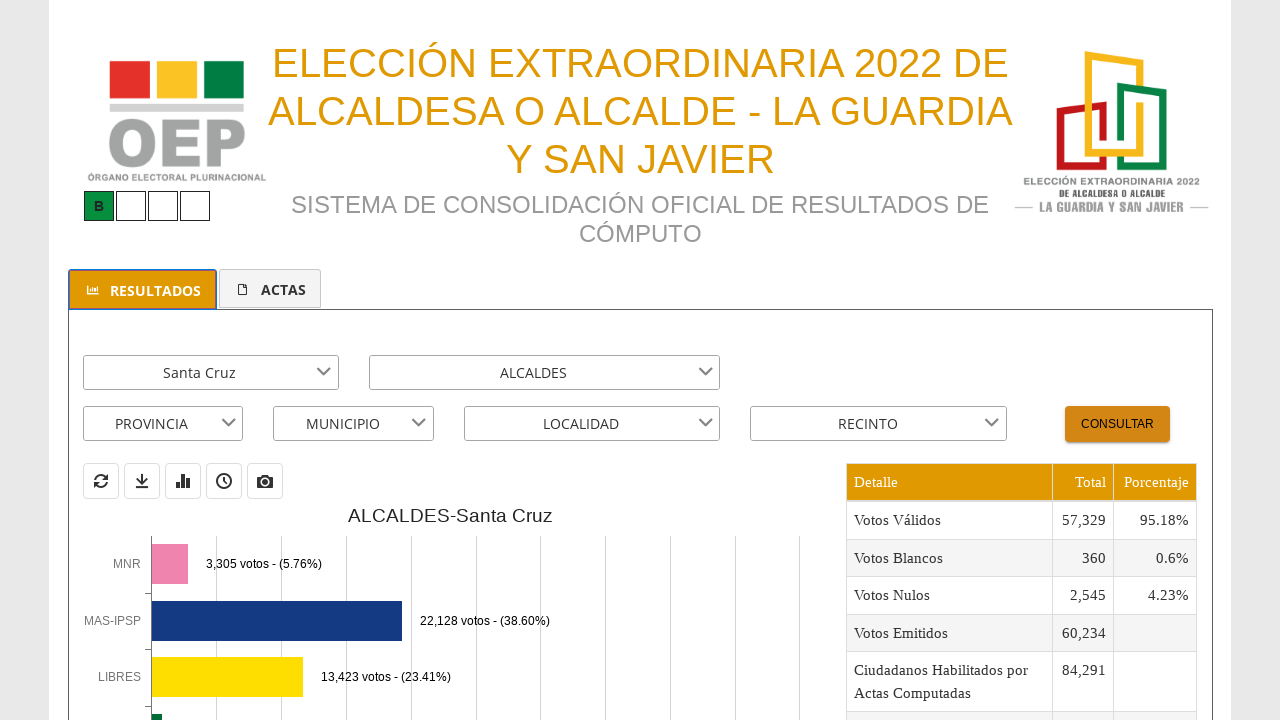

Clicked on the ACTAS (records) button at (284, 289) on xpath=//span[contains(text(), 'ACTAS')]
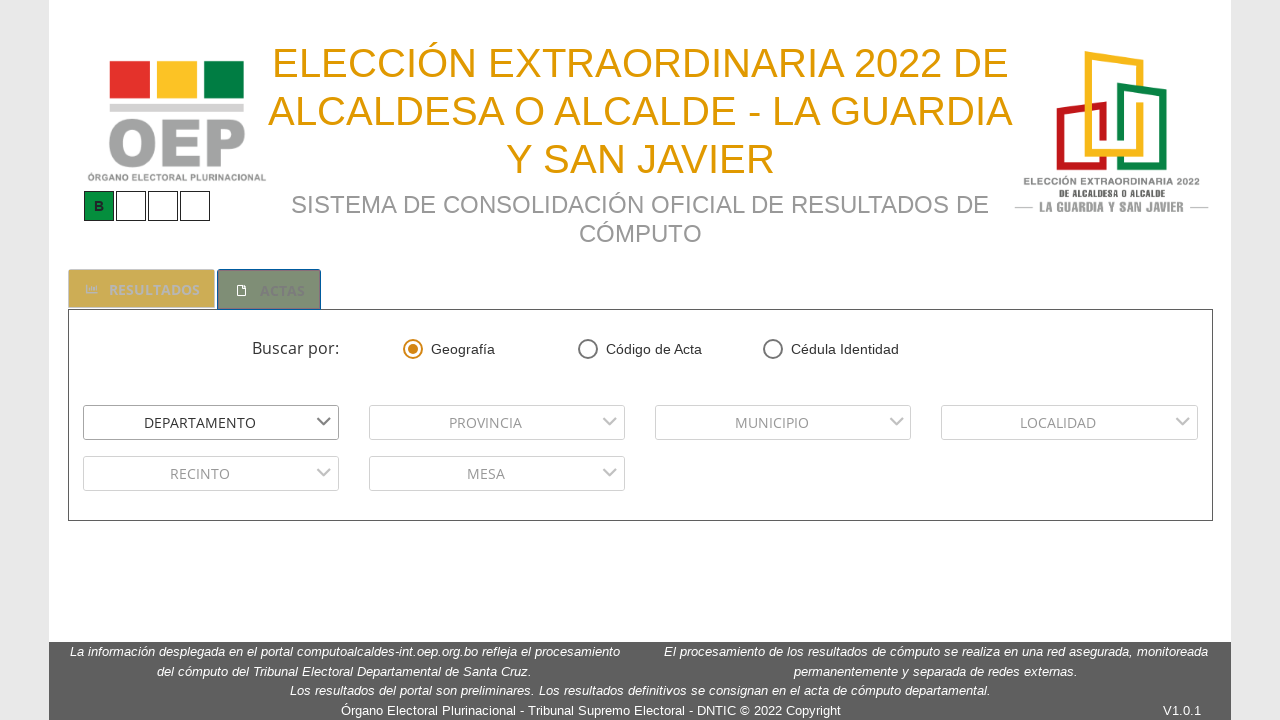

Radio button option for searching by record code is now visible
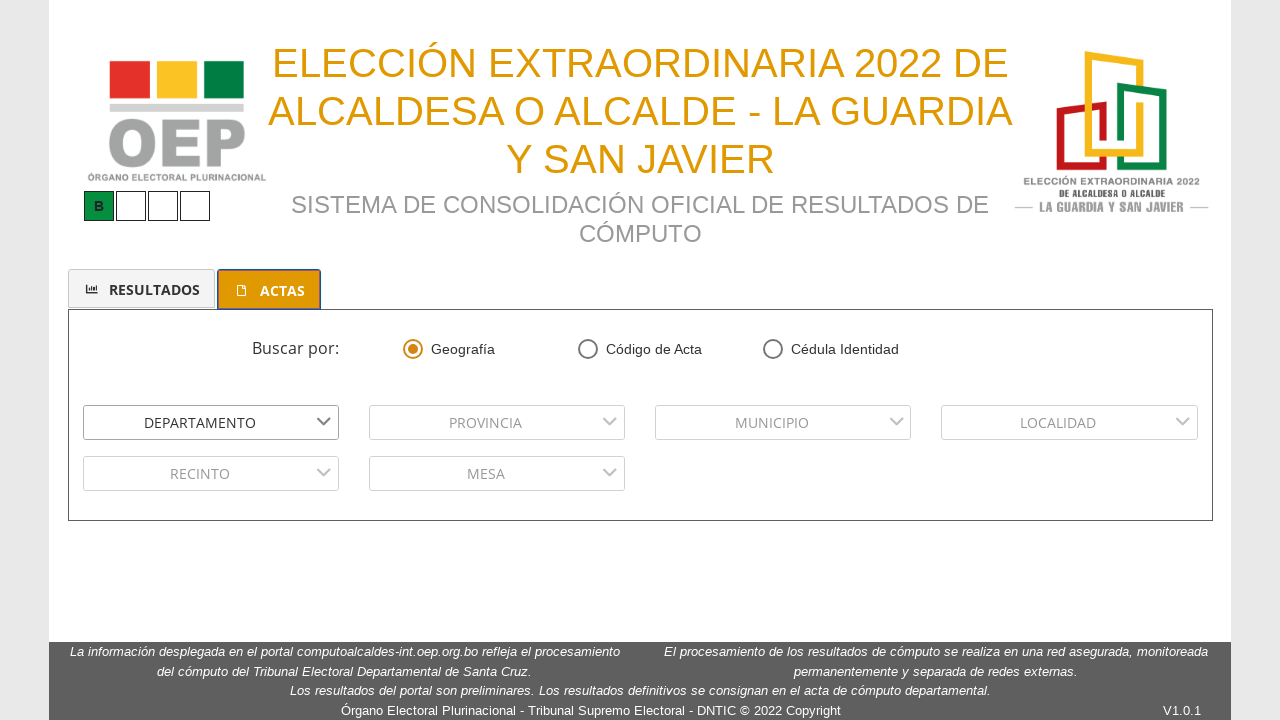

Selected radio button option for searching by record code at (413, 349) on div.mat-radio-inner-circle
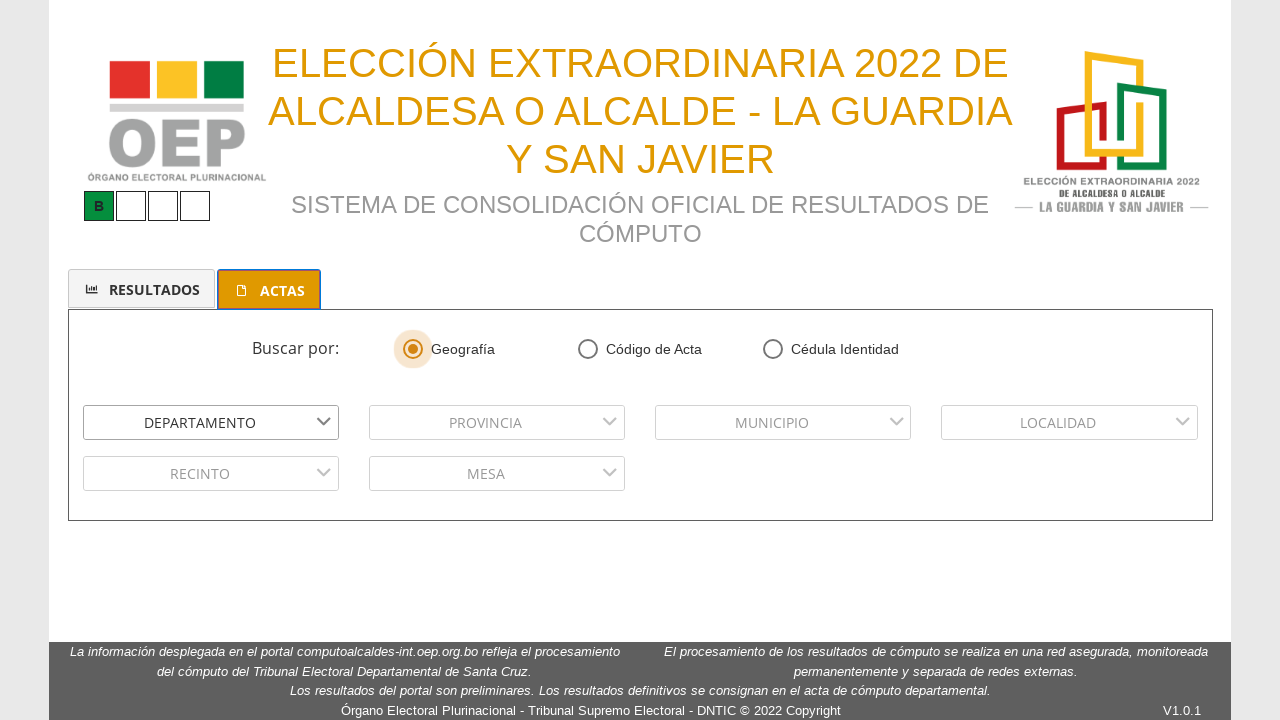

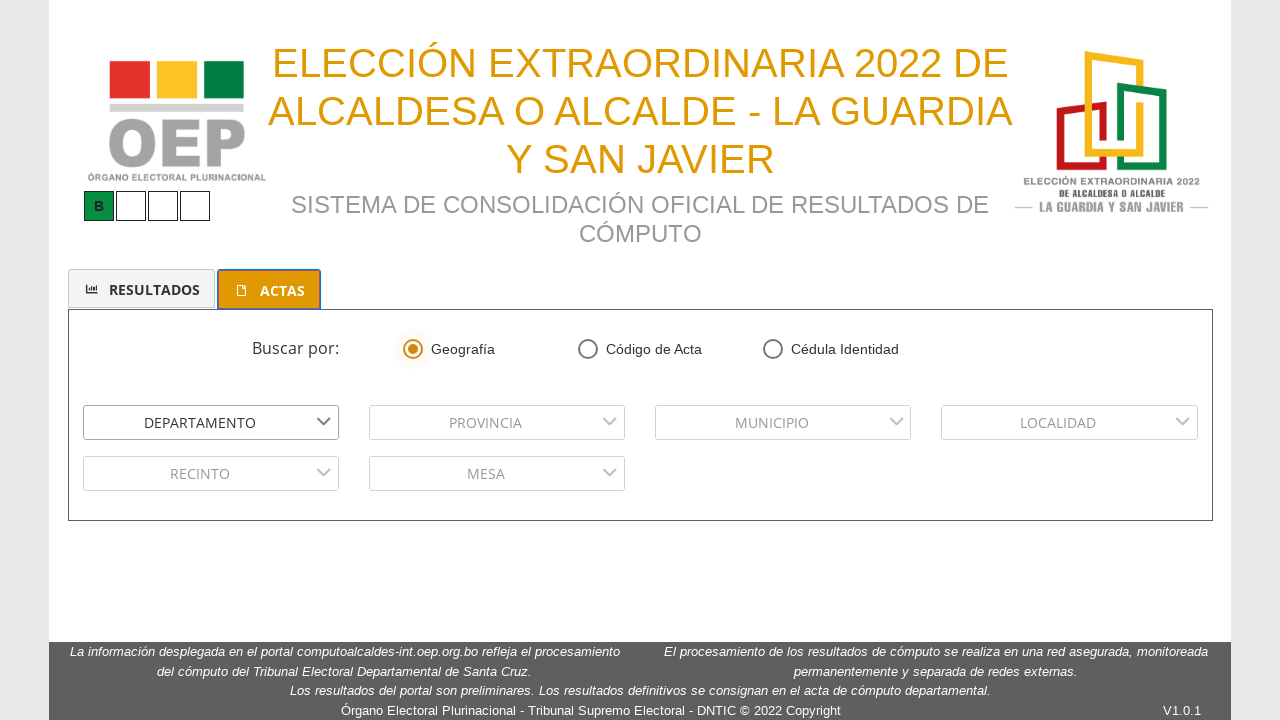